Clicks the "Get started" link on the Playwright homepage and verifies navigation to the intro page

Starting URL: https://playwright.dev/

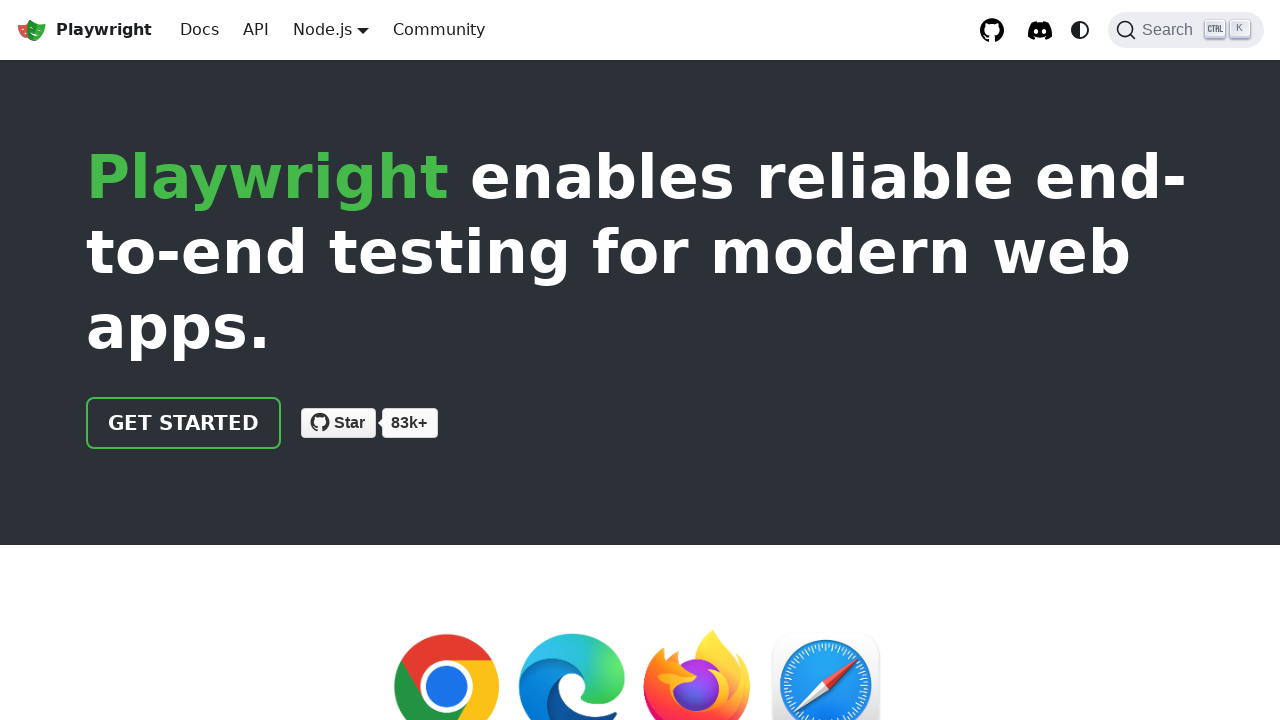

Clicked the 'Get started' link on Playwright homepage at (184, 423) on internal:role=link[name="Get started"i]
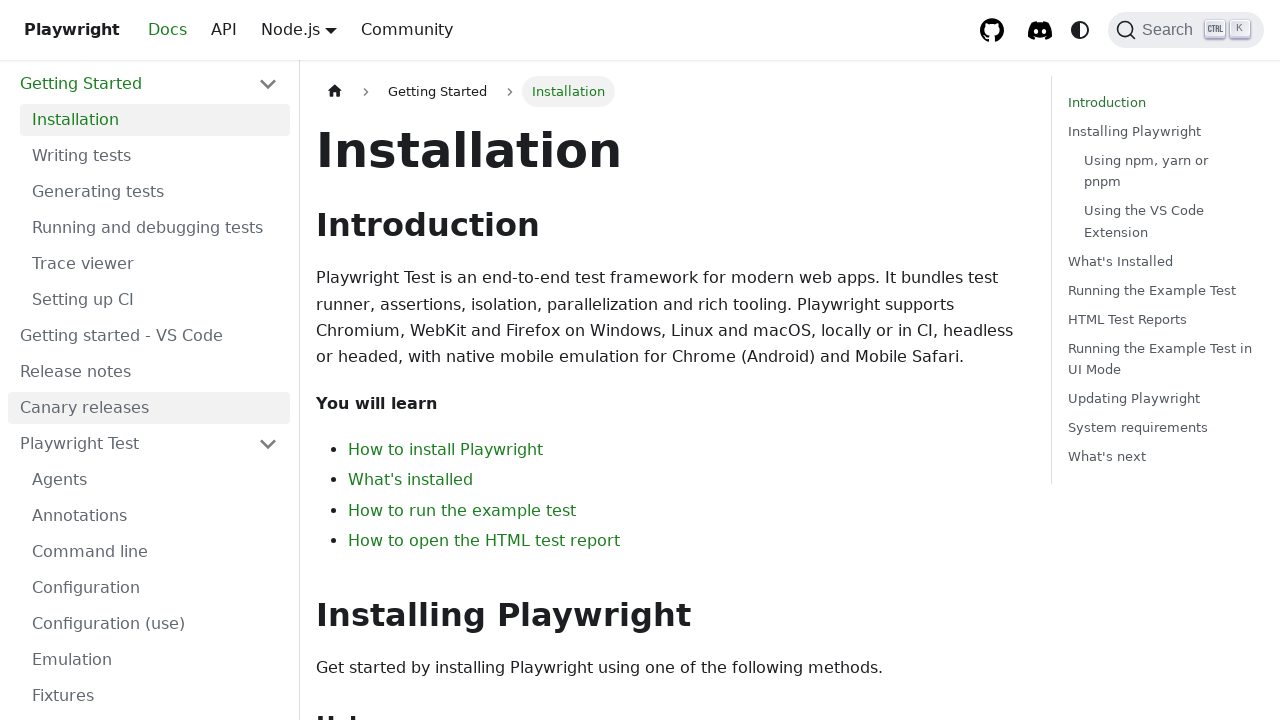

Verified navigation to intro page with URL containing 'intro'
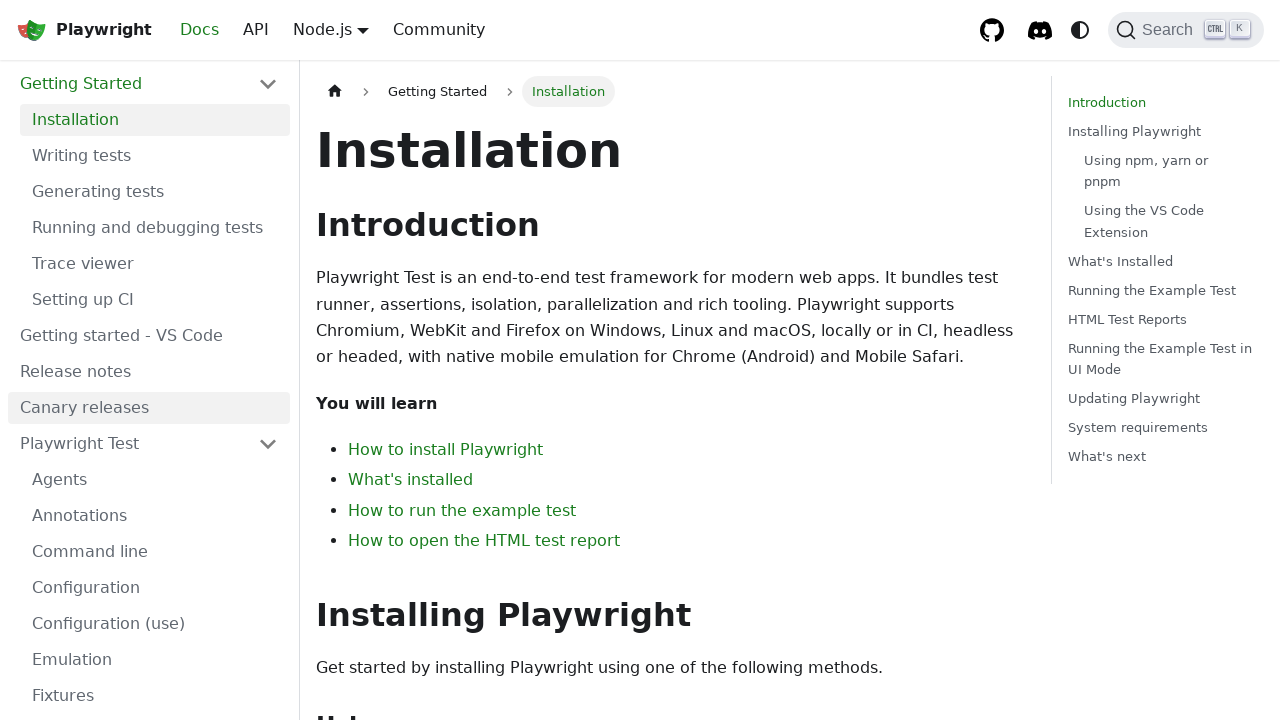

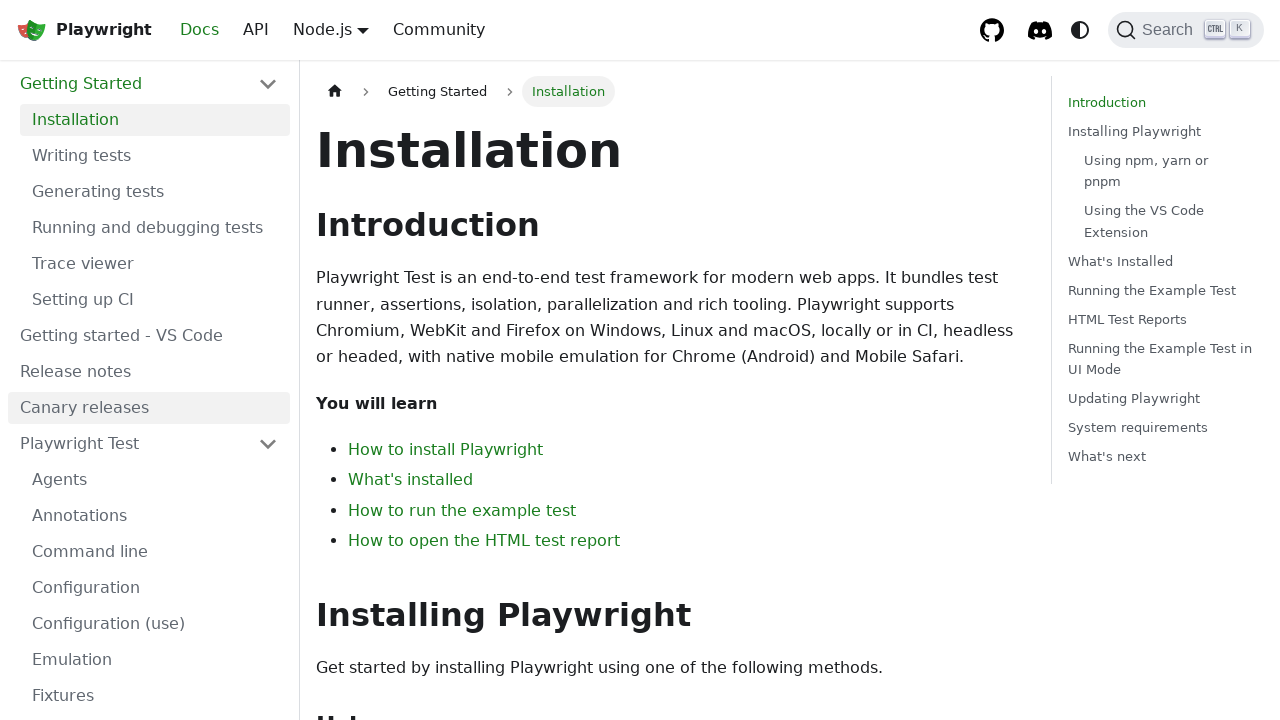